Tests table interaction by navigating to a tables demo page, reading table structure (columns and rows), and clicking a column header to sort the table data.

Starting URL: https://training-support.net/webelements/tables

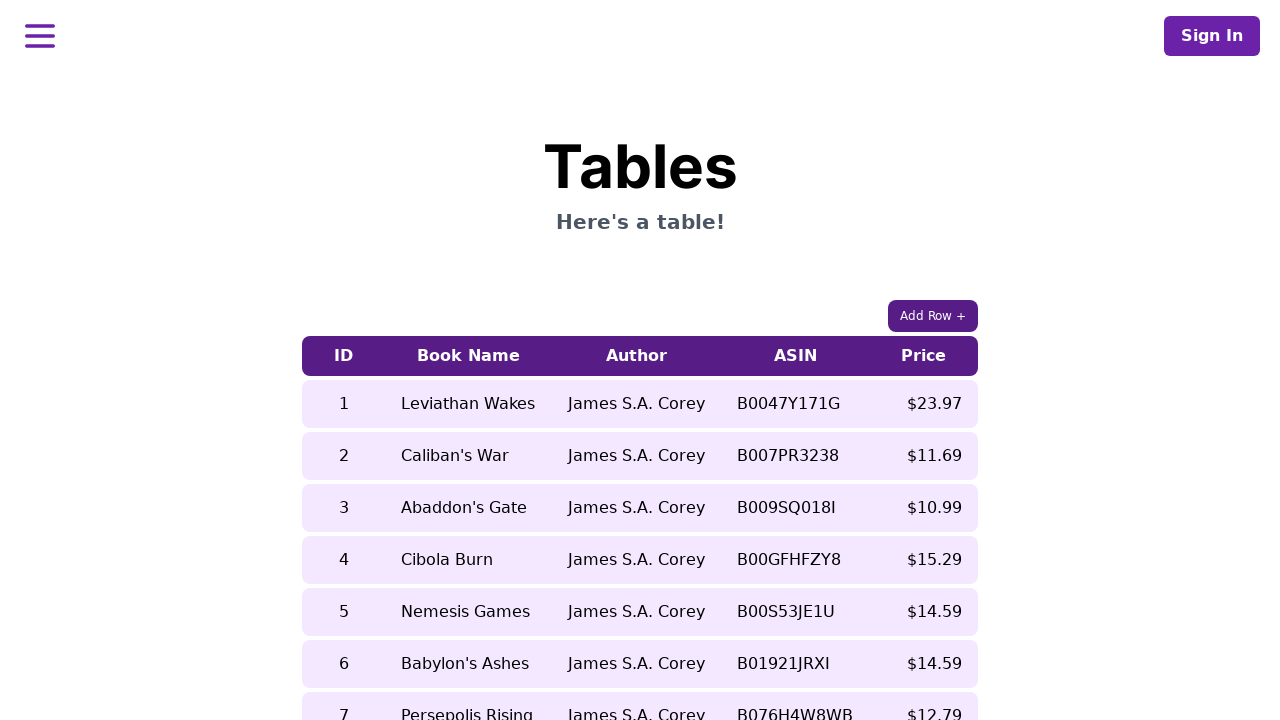

Table with class 'table-auto' loaded
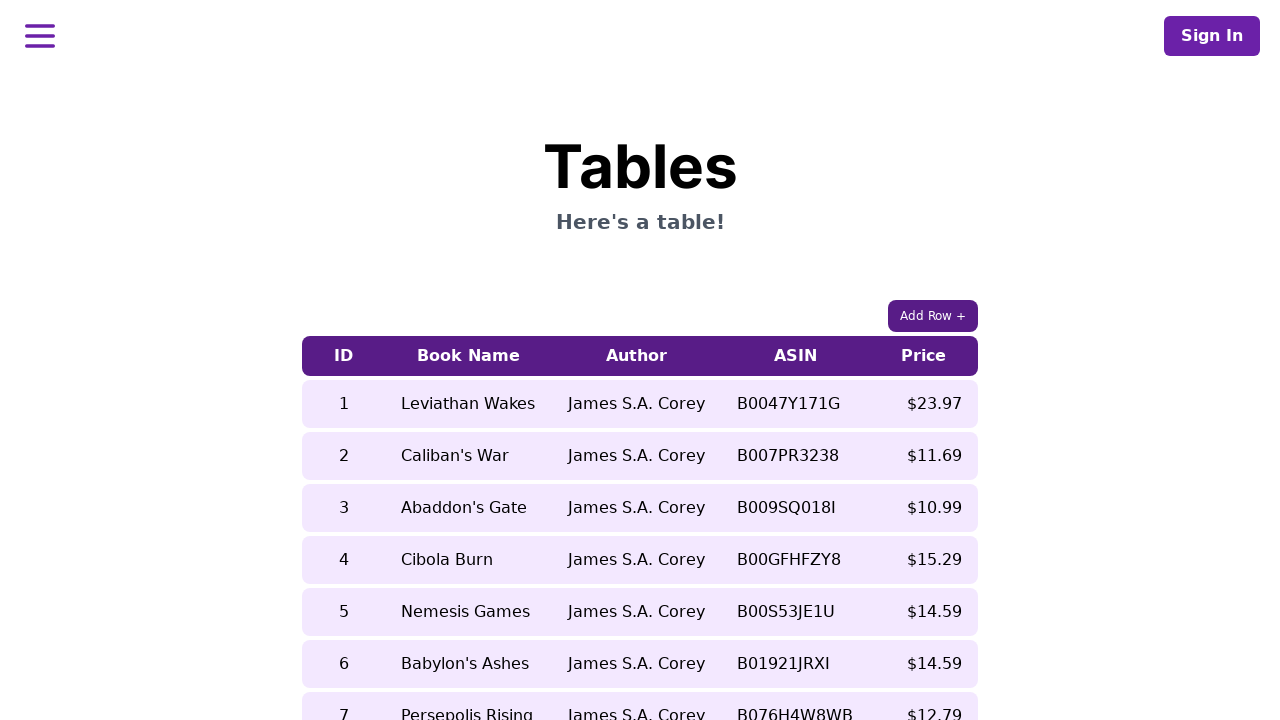

Retrieved all table column headers
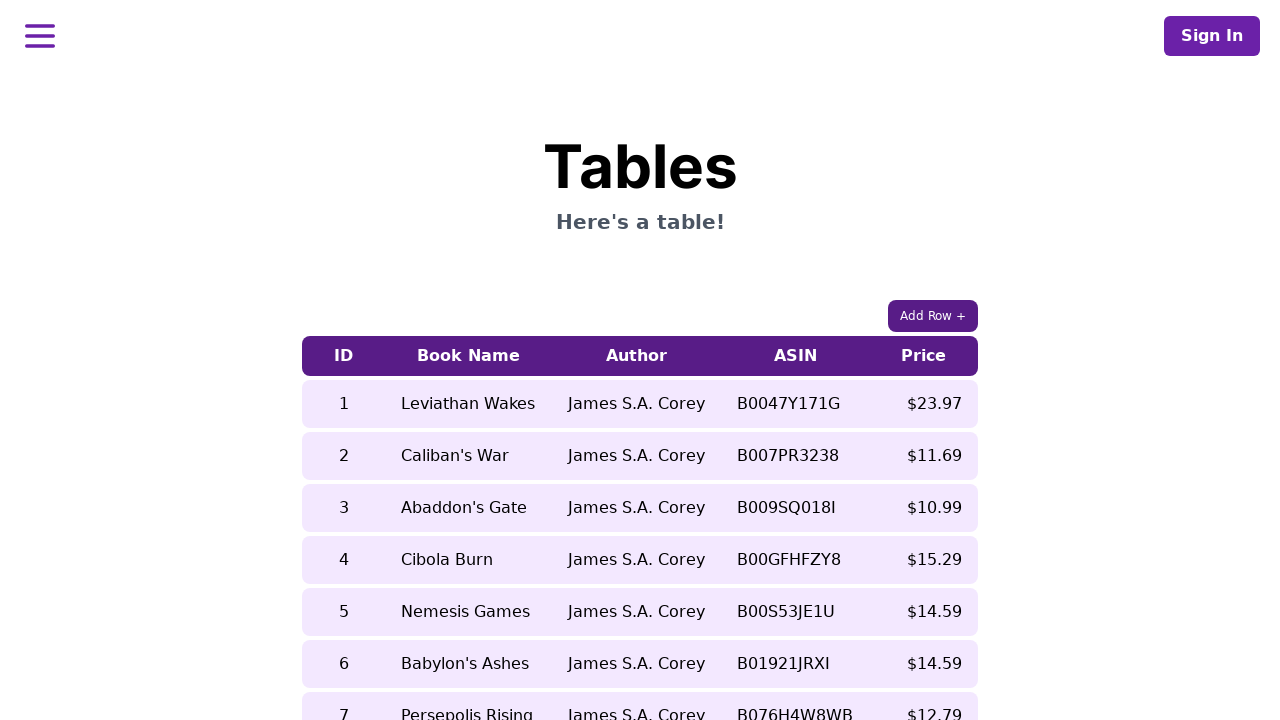

Retrieved all table rows
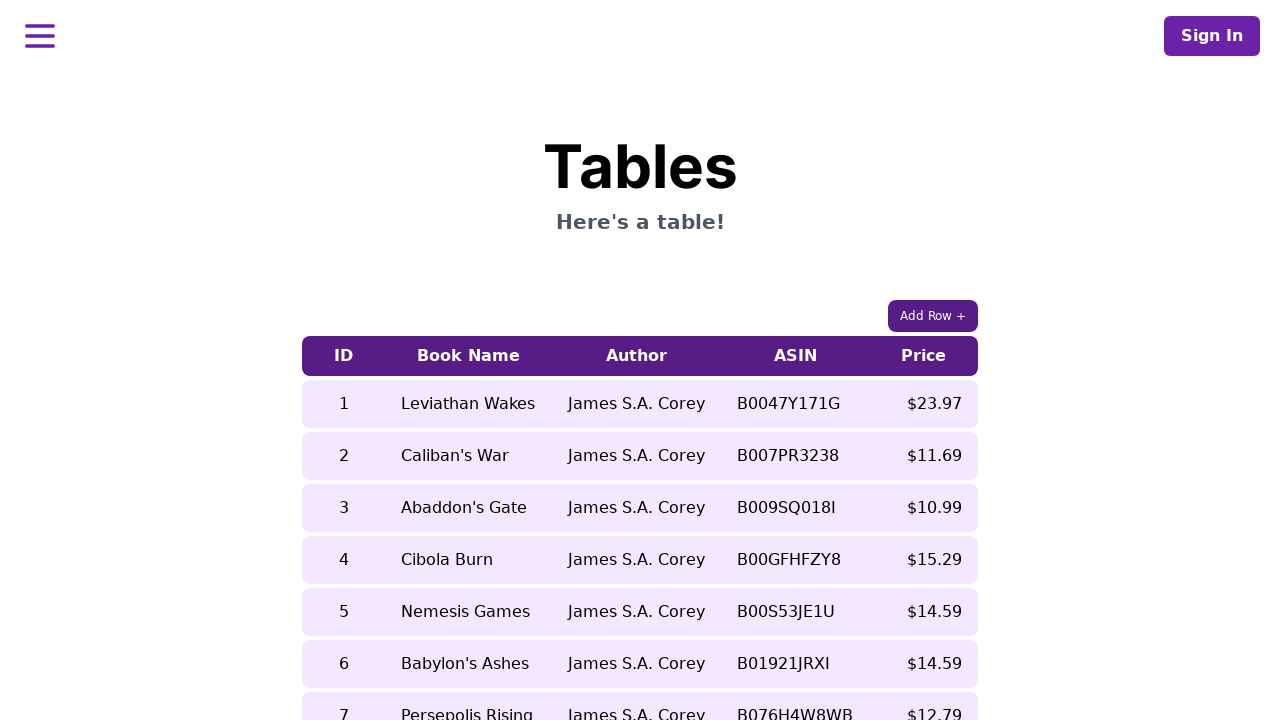

Clicked on the 5th column header to sort the table at (924, 356) on xpath=//table[contains(@class, 'table-auto')]/thead/tr/th[5]
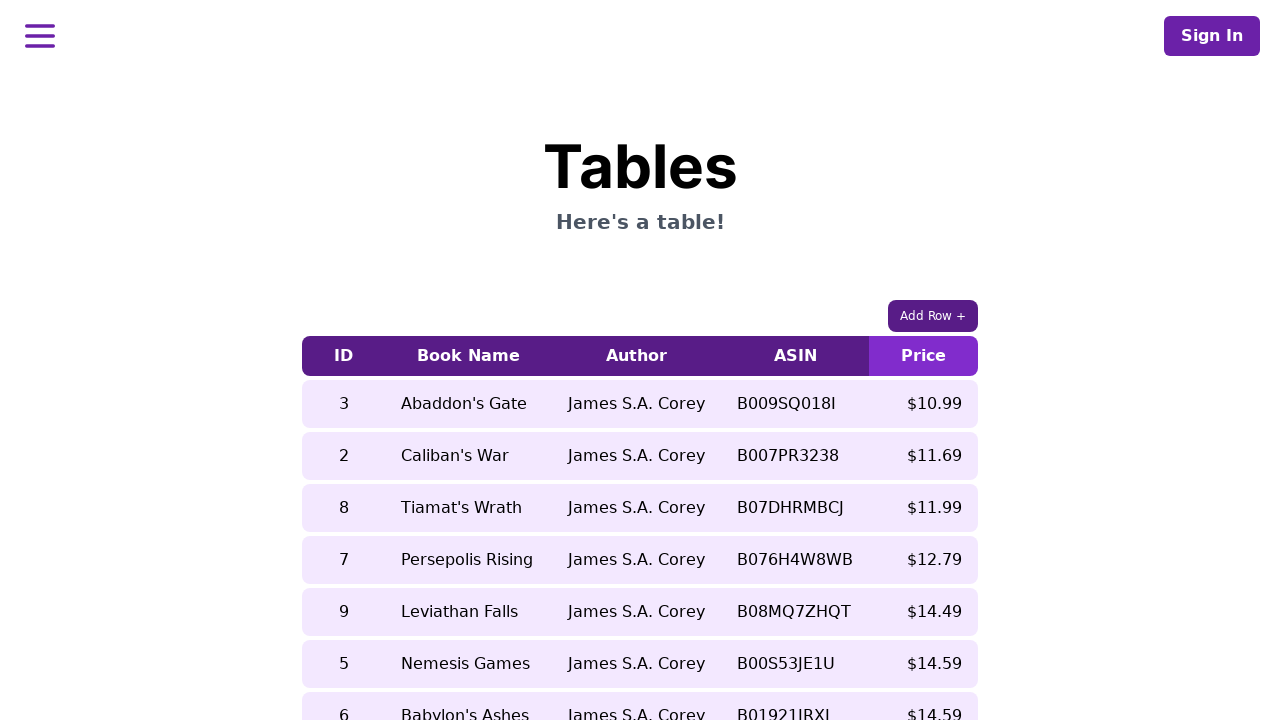

Waited for table to update after sorting
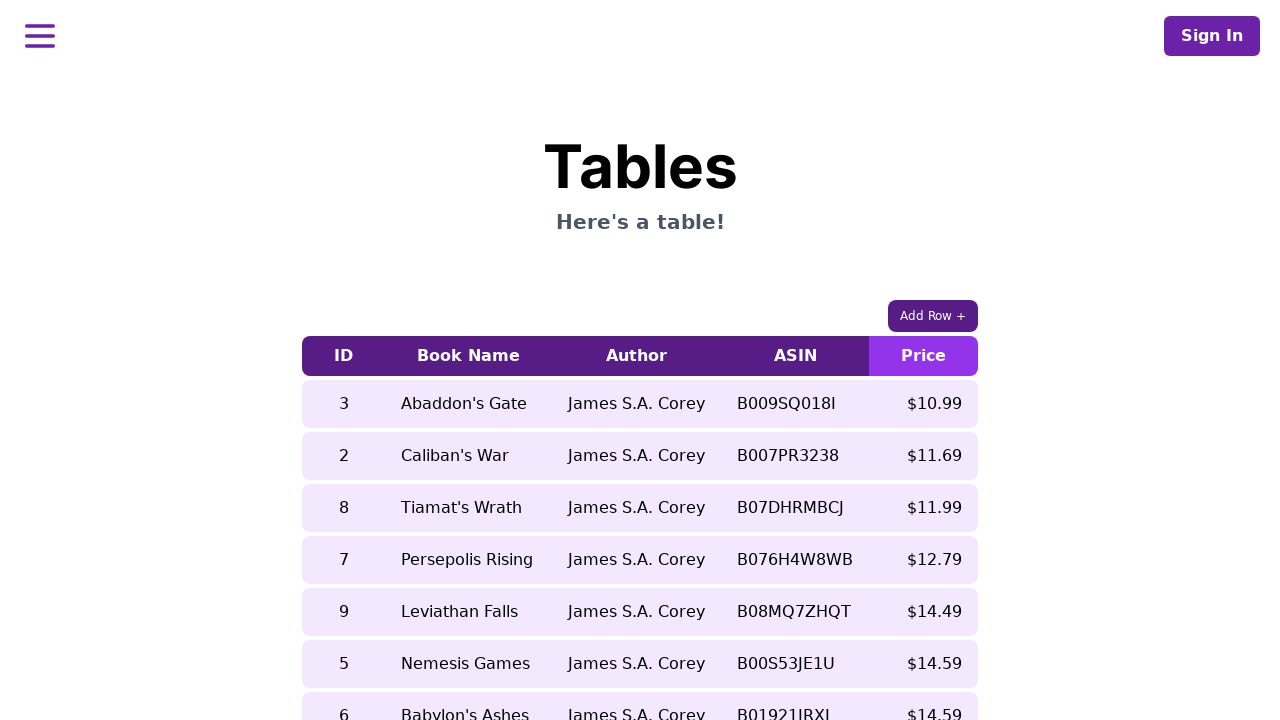

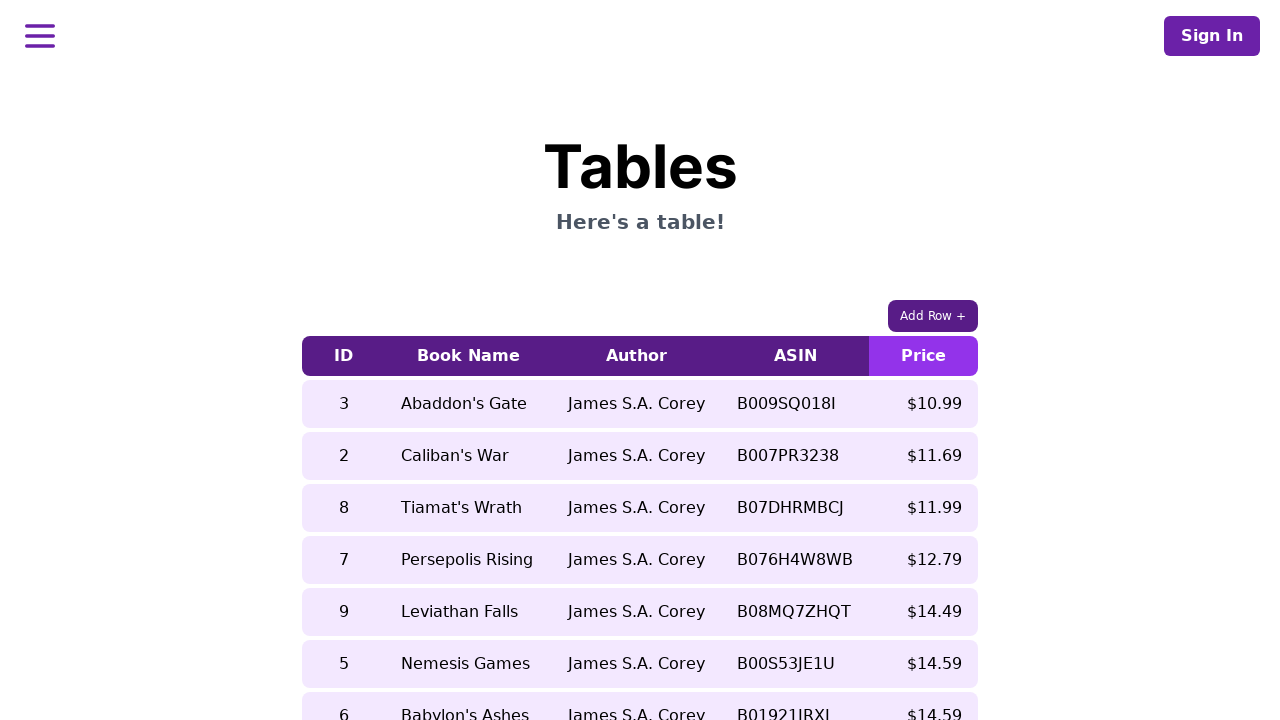